Tests a laminate flooring calculator by filling in room dimensions, laminate specifications, and pricing, then clicking calculate and verifying the calculated results.

Starting URL: https://masterskayapola.ru/kalkulyator/laminata.html

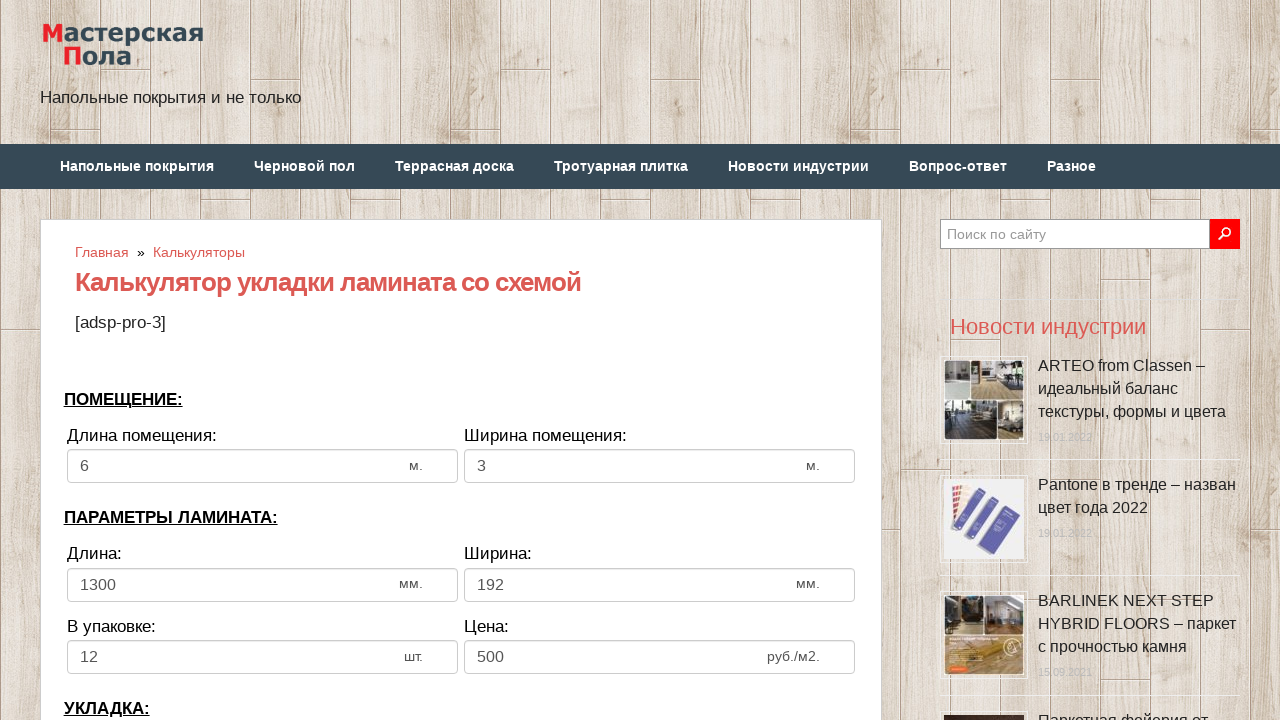

Filled room length field with value 8 on input[name='calc_roomwidth']
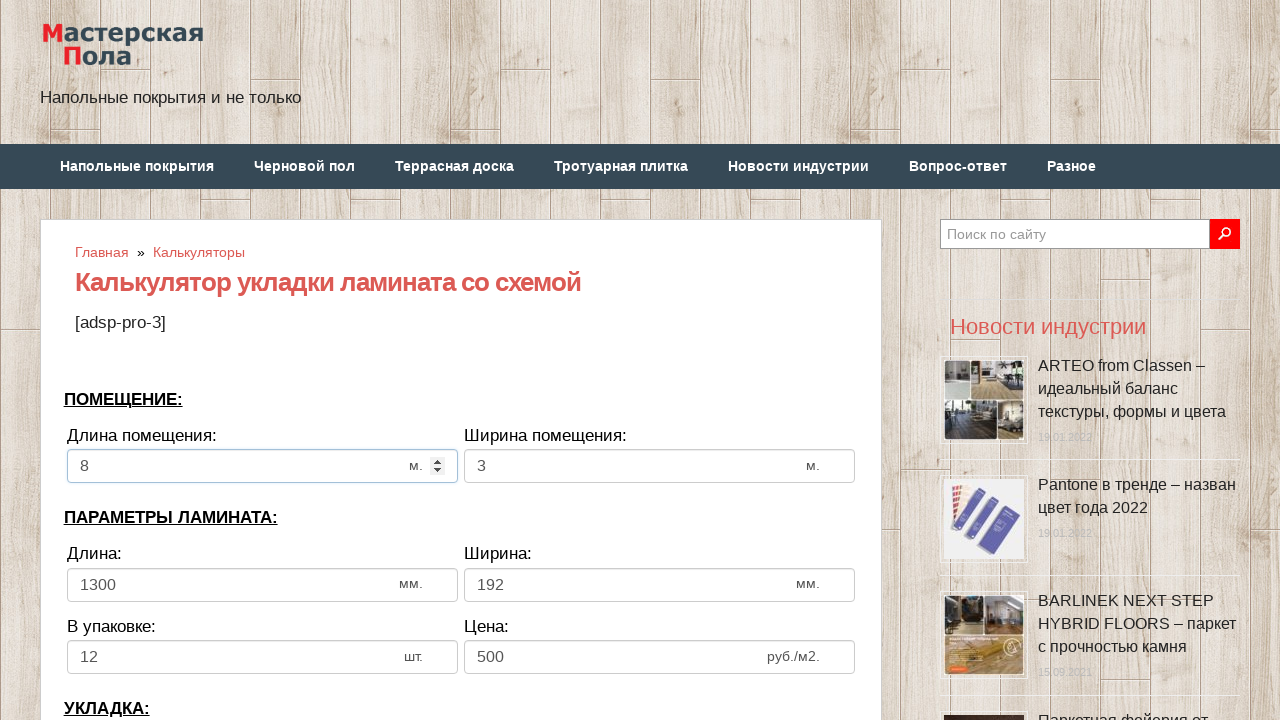

Filled room width field with value 5 on input[name='calc_roomheight']
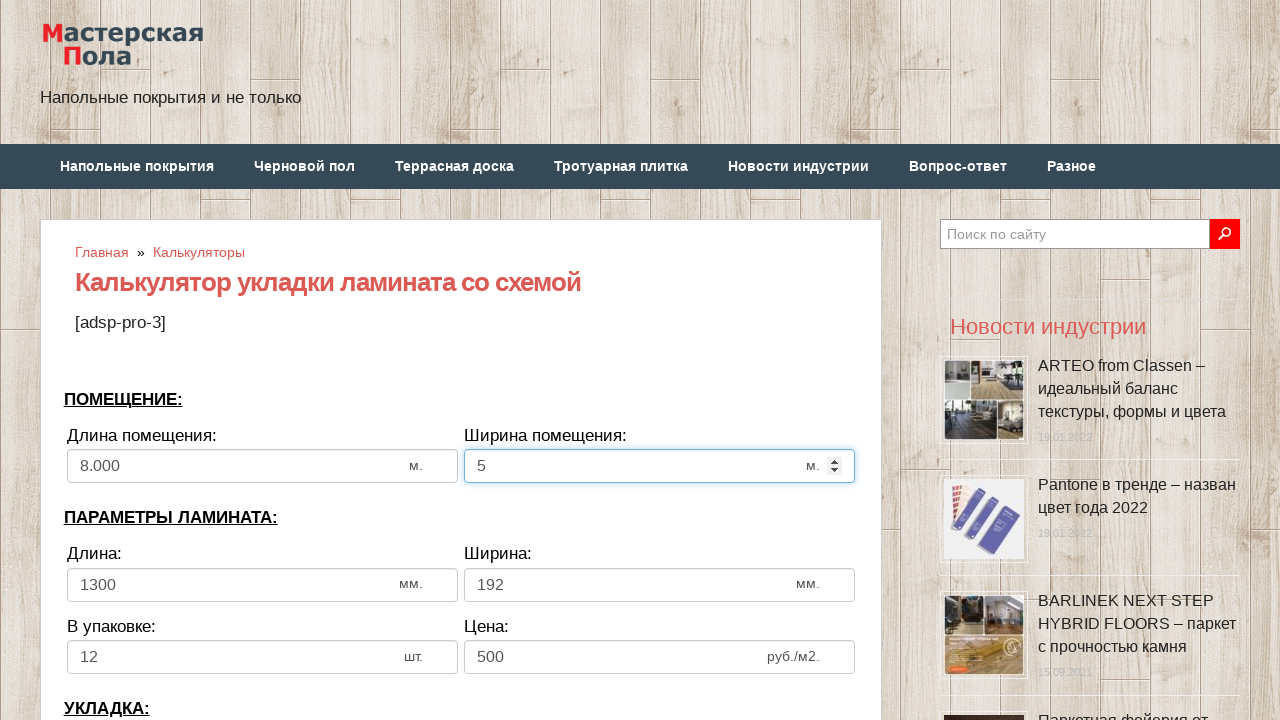

Filled laminate length field with value 1200 on input[name='calc_lamwidth']
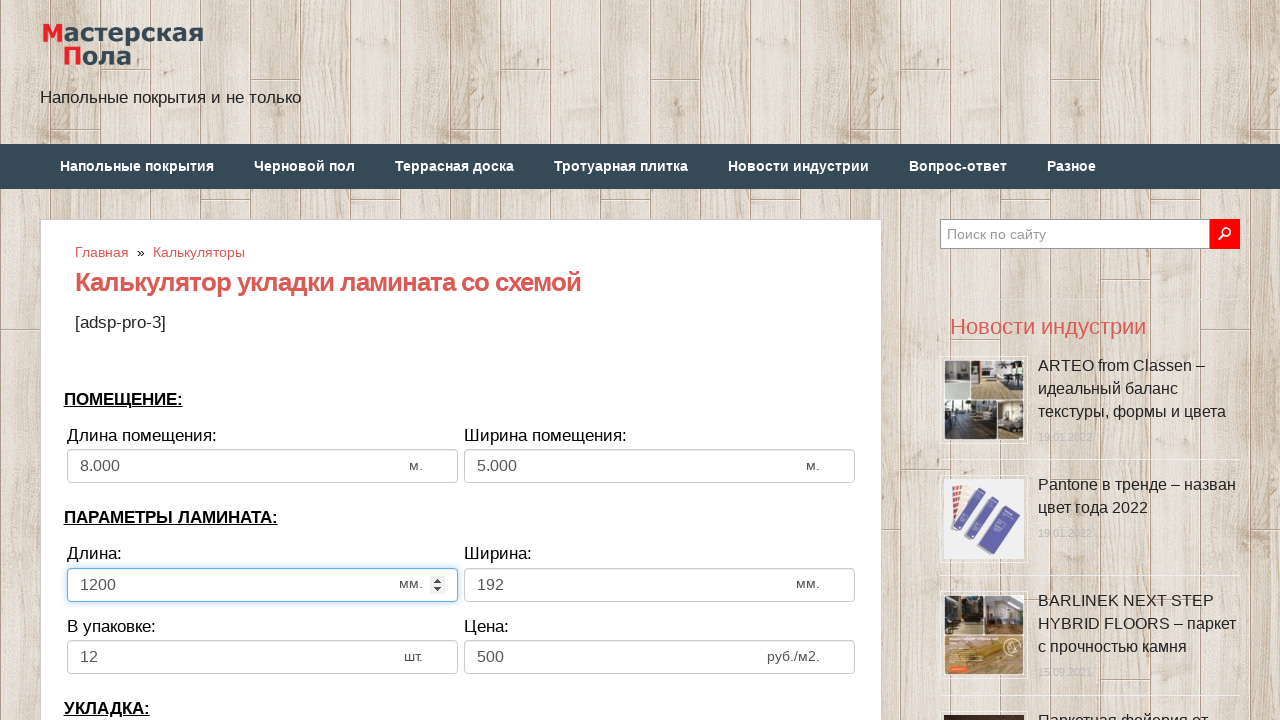

Filled laminate width field with value 450 on input[name='calc_lamheight']
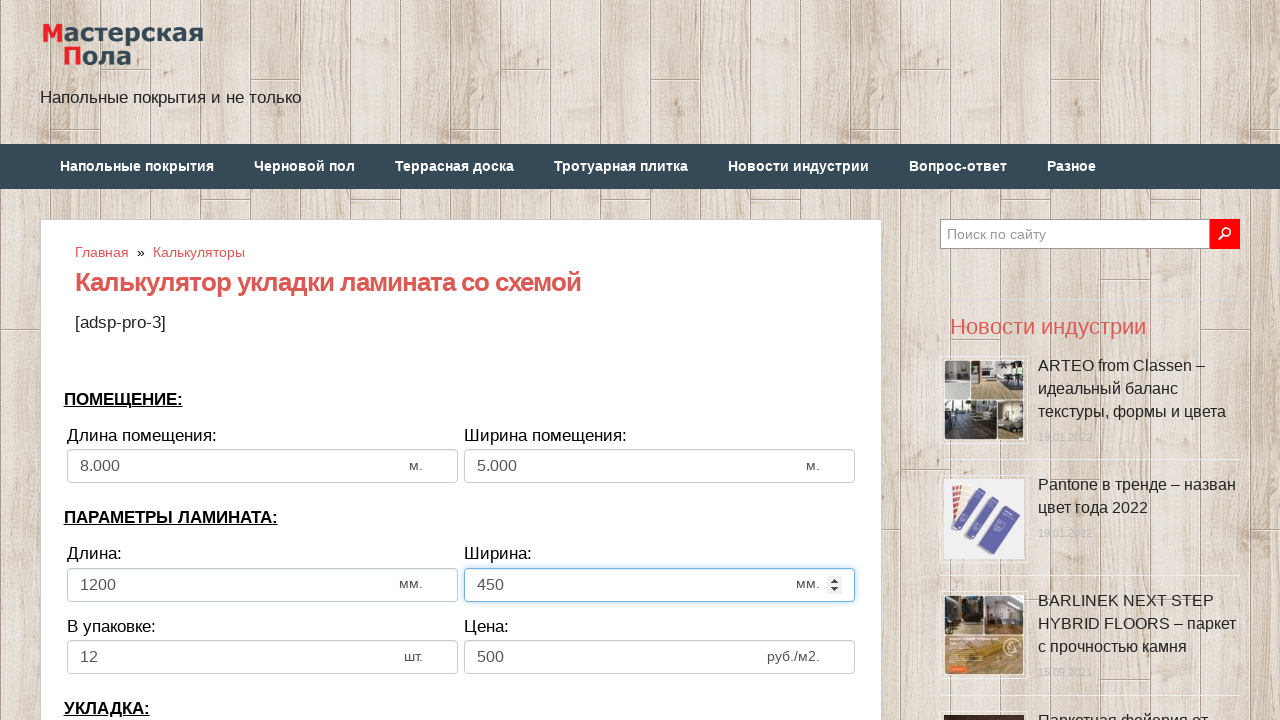

Filled quantity per package field with value 12 on input[name='calc_inpack']
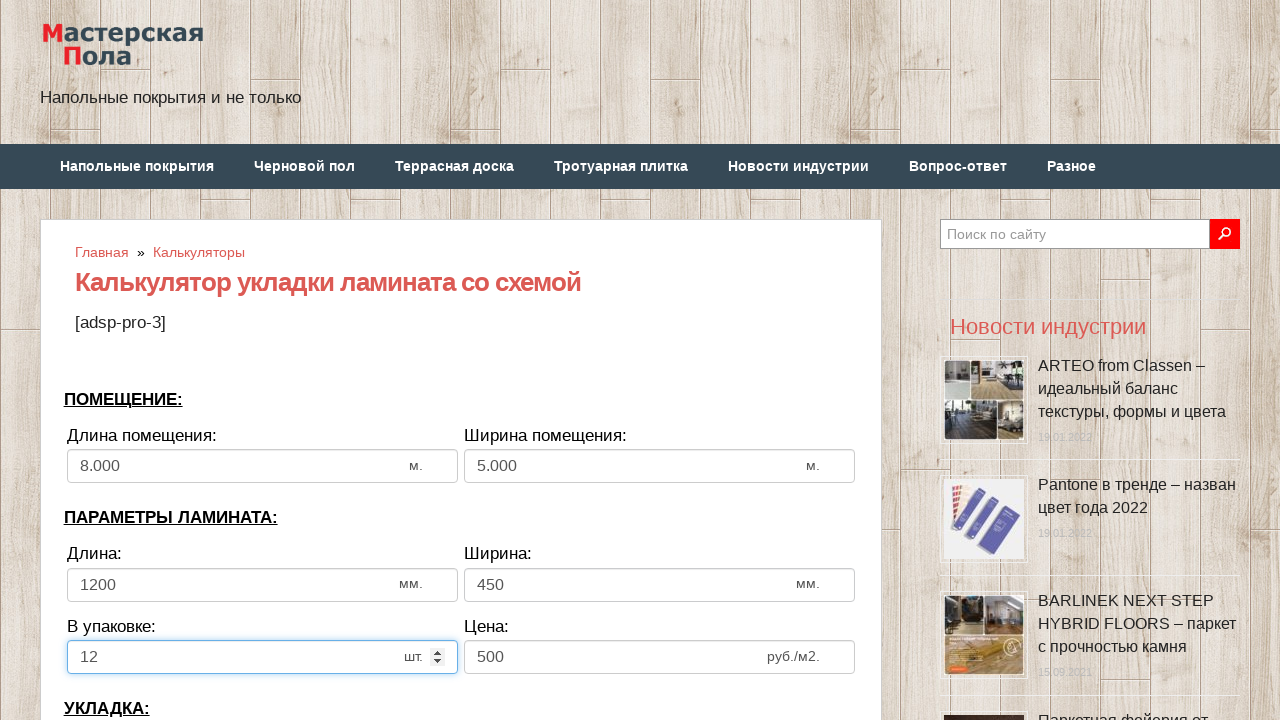

Filled price field with value 650 on input[name='calc_price']
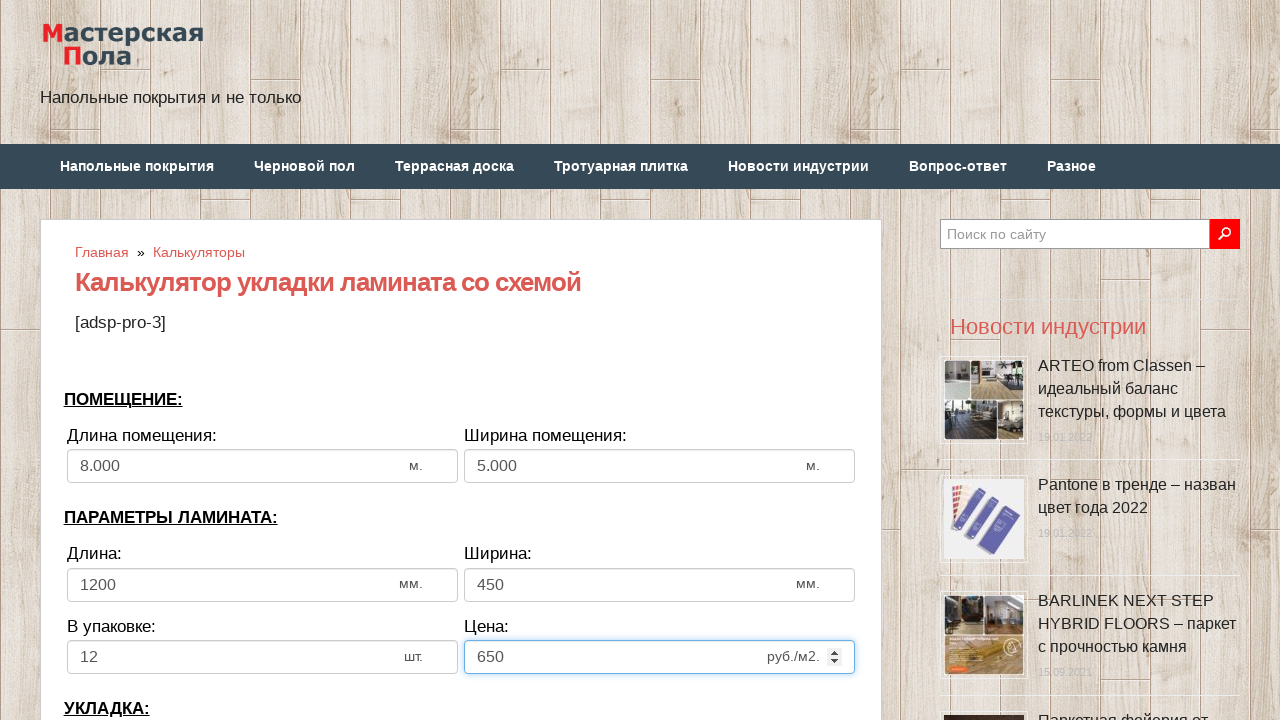

Selected laying direction 'tow' from dropdown on select[name='calc_direct']
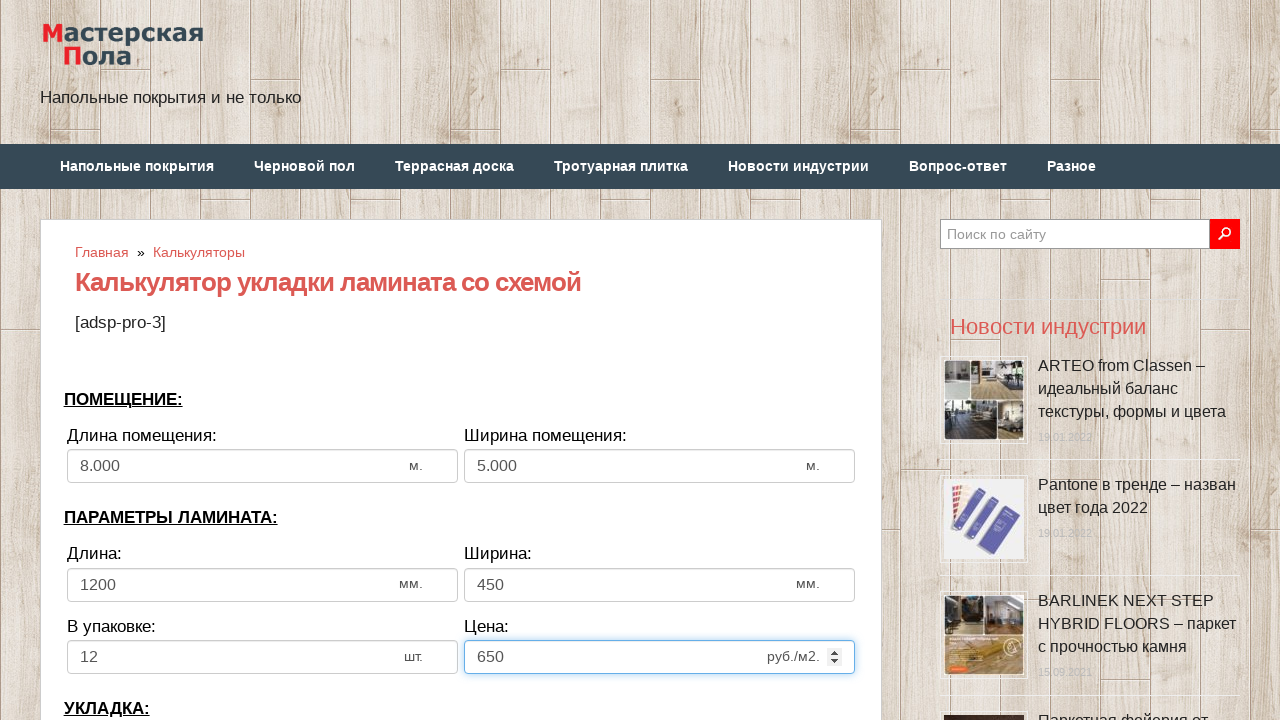

Filled row offset field with value 350 on input[name='calc_bias']
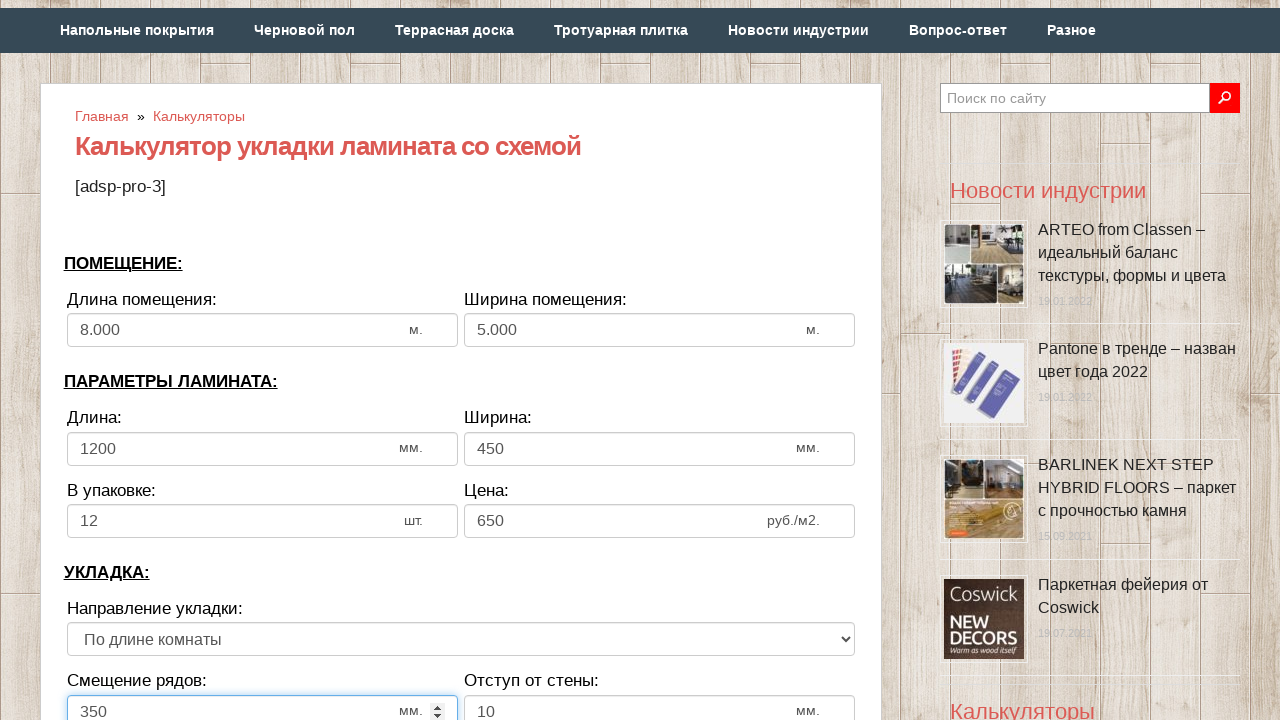

Filled wall indent field with value 10 on input[name='calc_walldist']
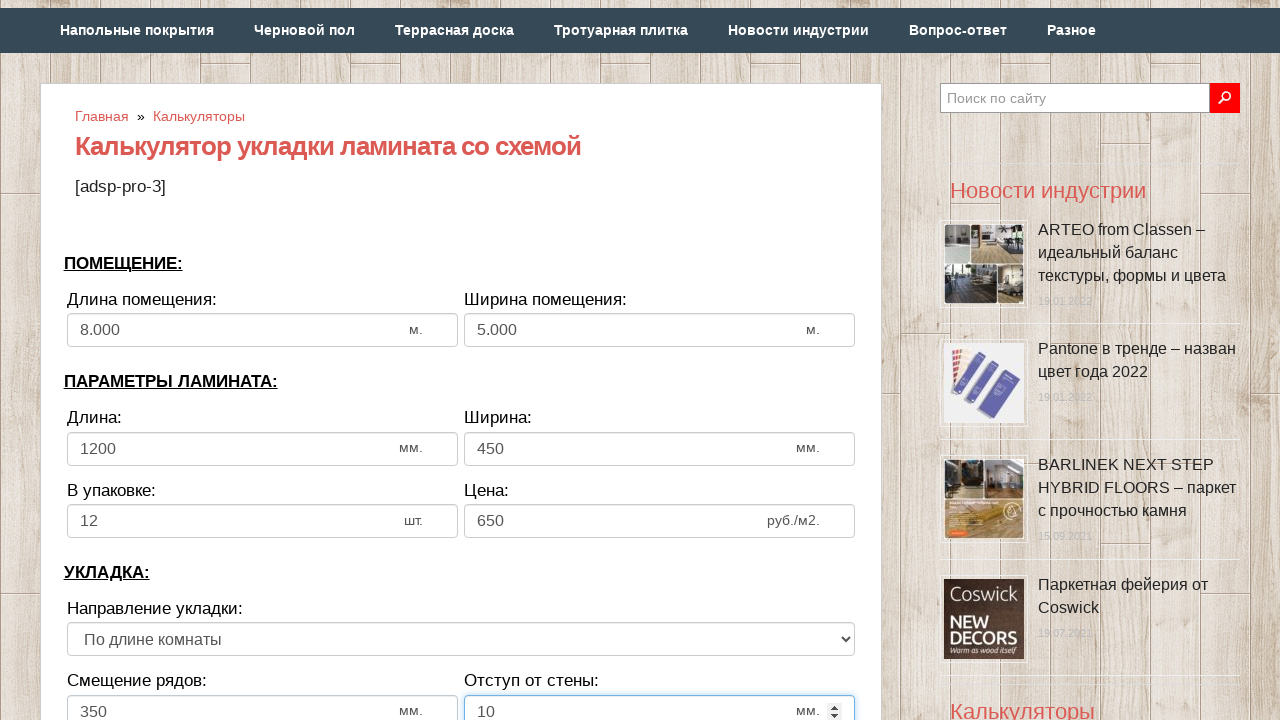

Clicked calculate button to compute results at (461, 361) on input.btn.btn-secondary.btn-lg.tocalc
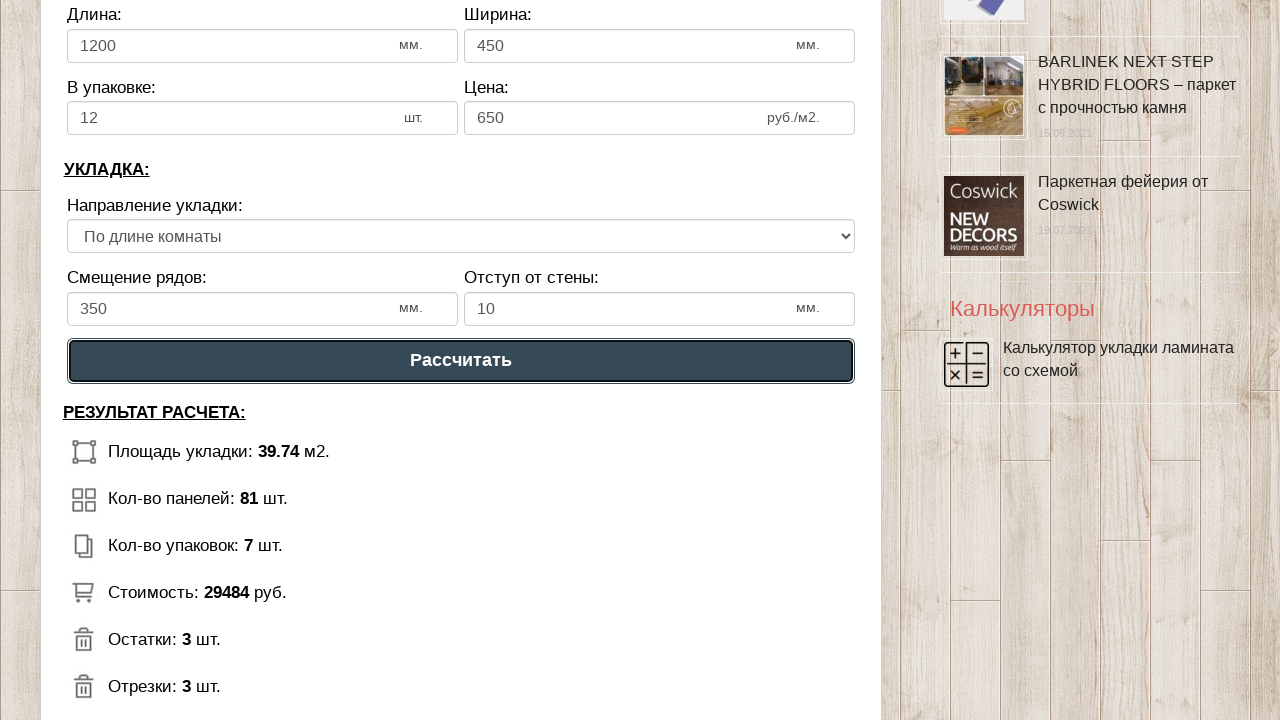

Calculation results loaded and displayed
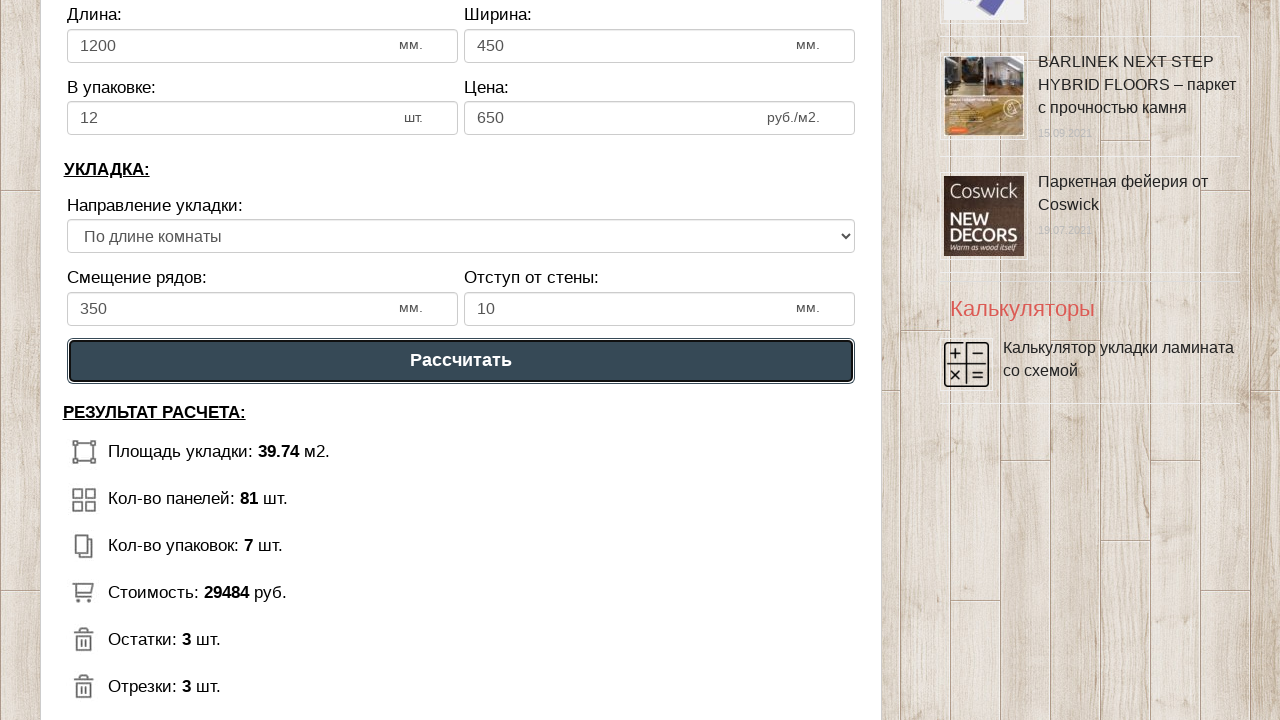

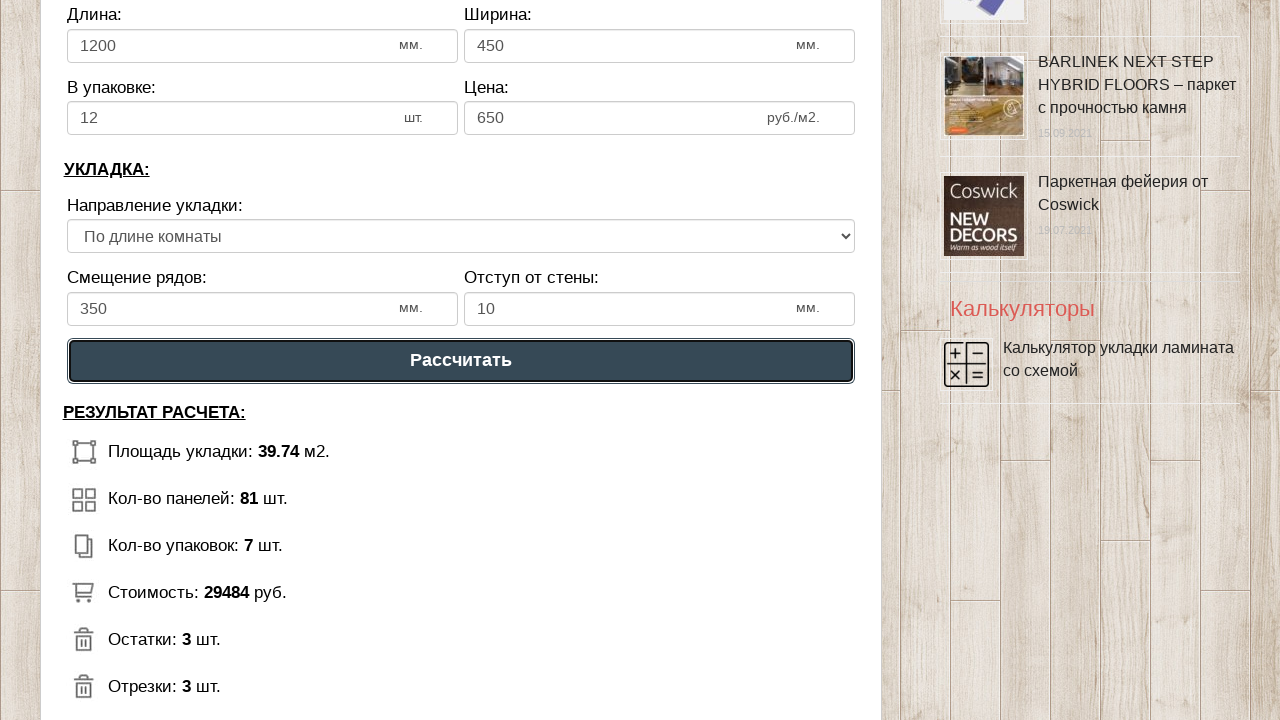